Tests the jQuery UI draggable functionality by dragging an element to a new position

Starting URL: http://jqueryui.com/draggable/

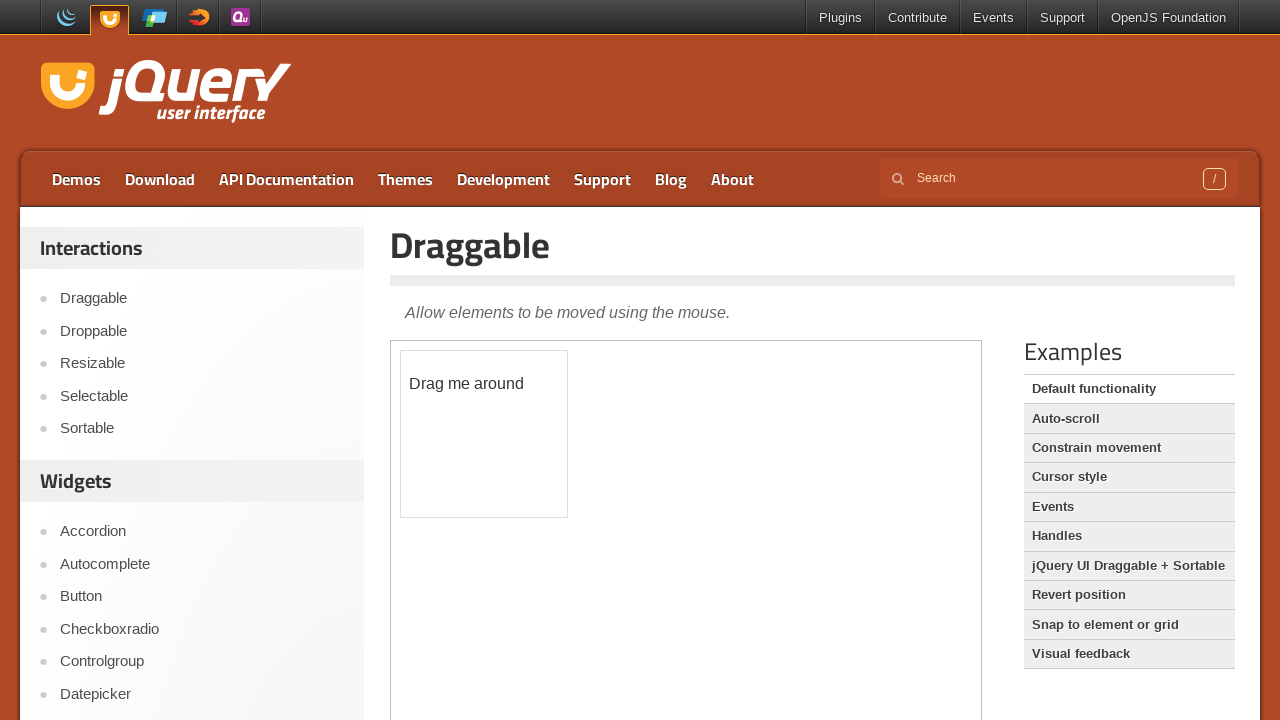

Located the iframe containing the draggable element
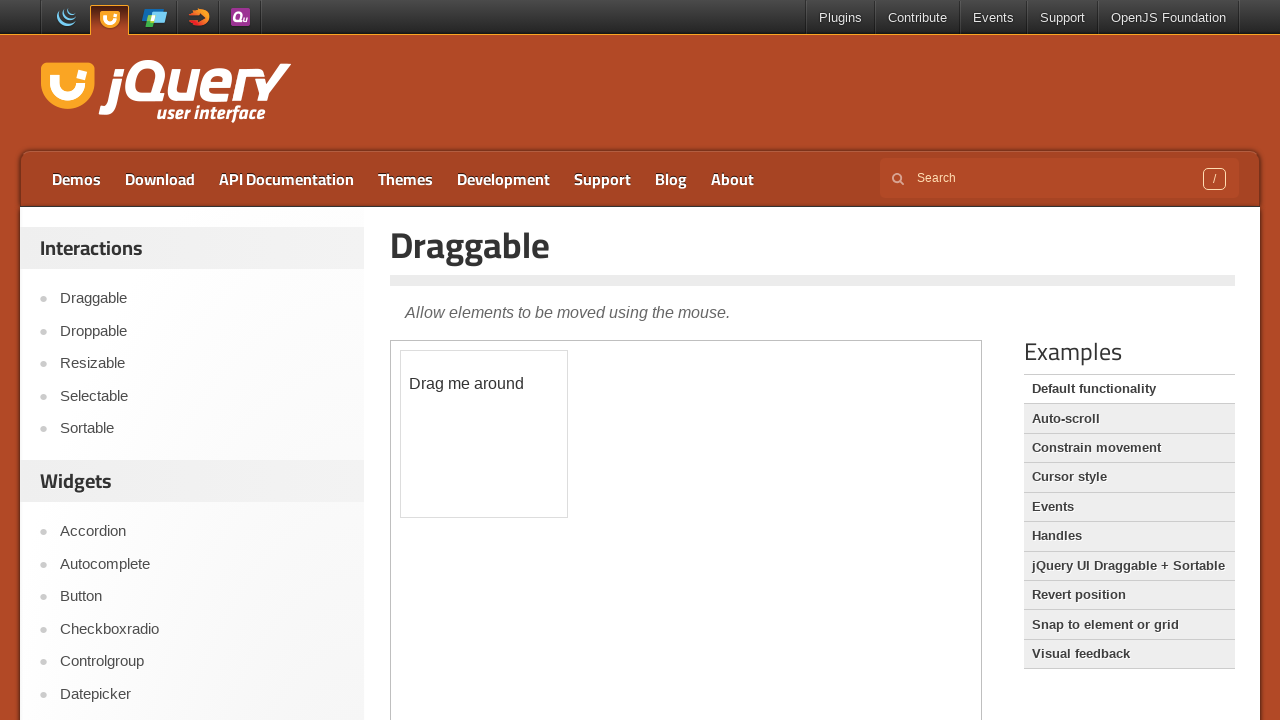

Located the draggable element with ID 'draggable' inside the iframe
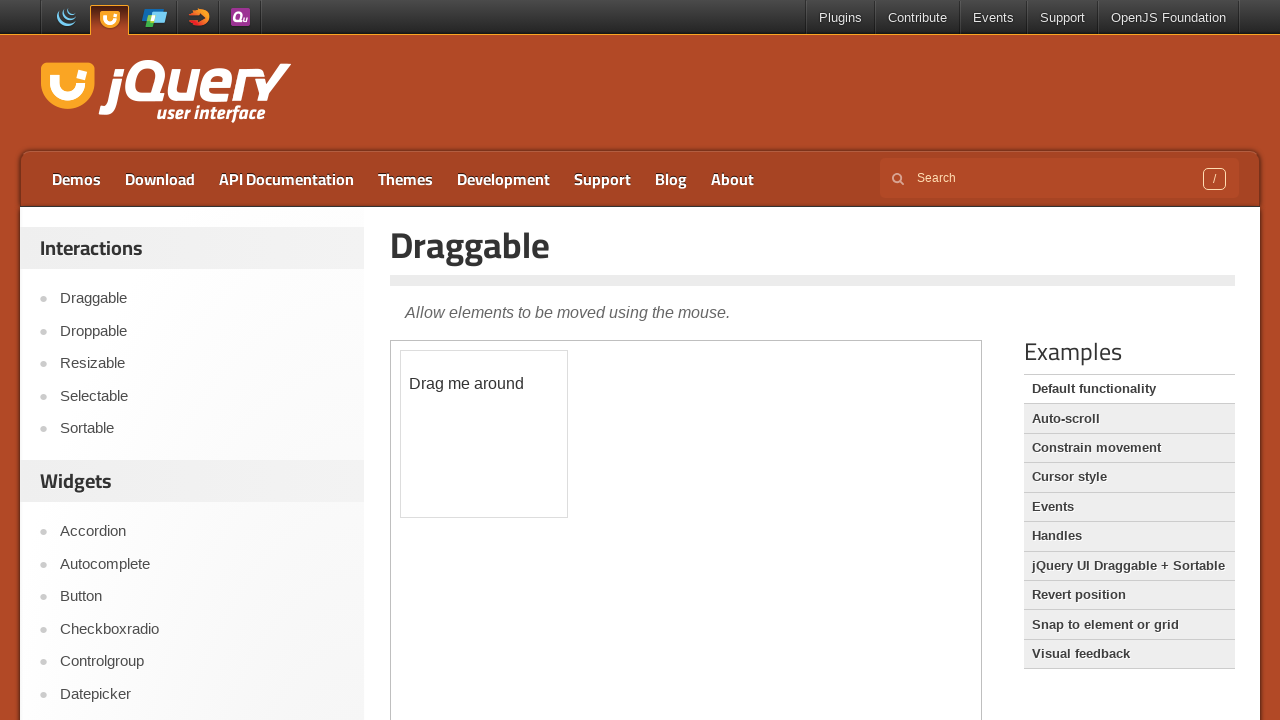

Retrieved bounding box coordinates of the draggable element
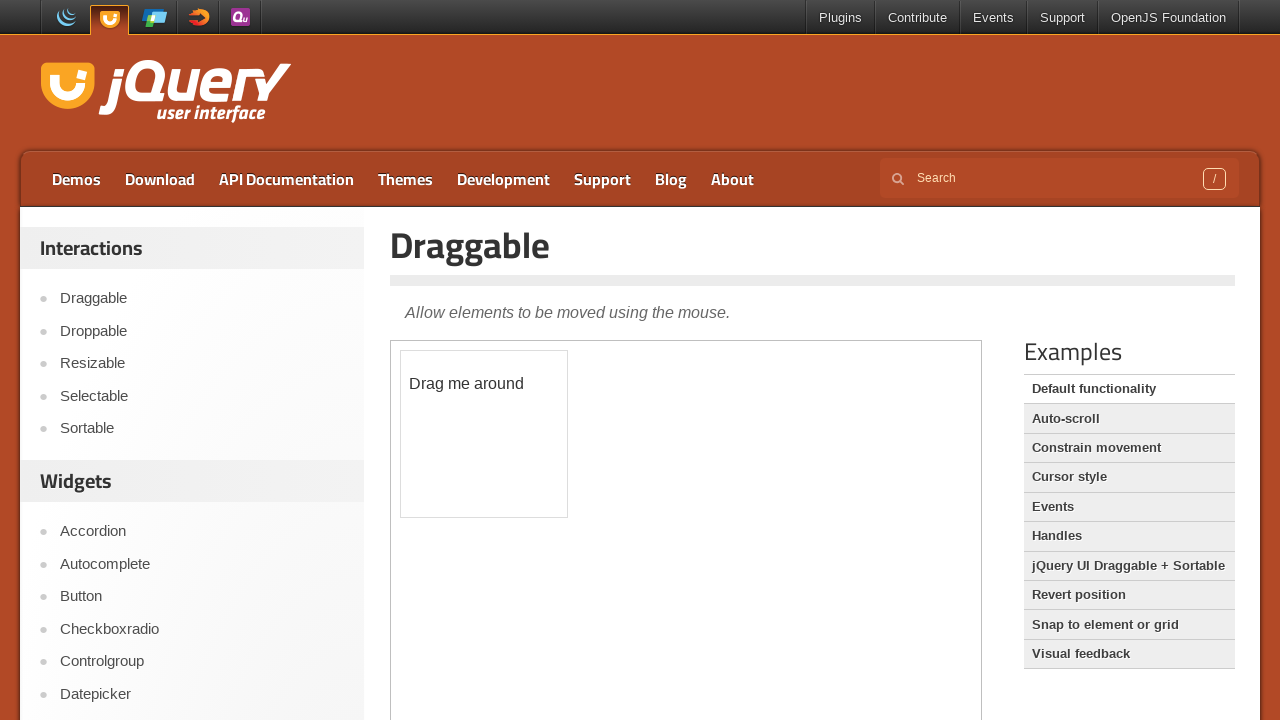

Moved mouse to the center of the draggable element at (484, 434)
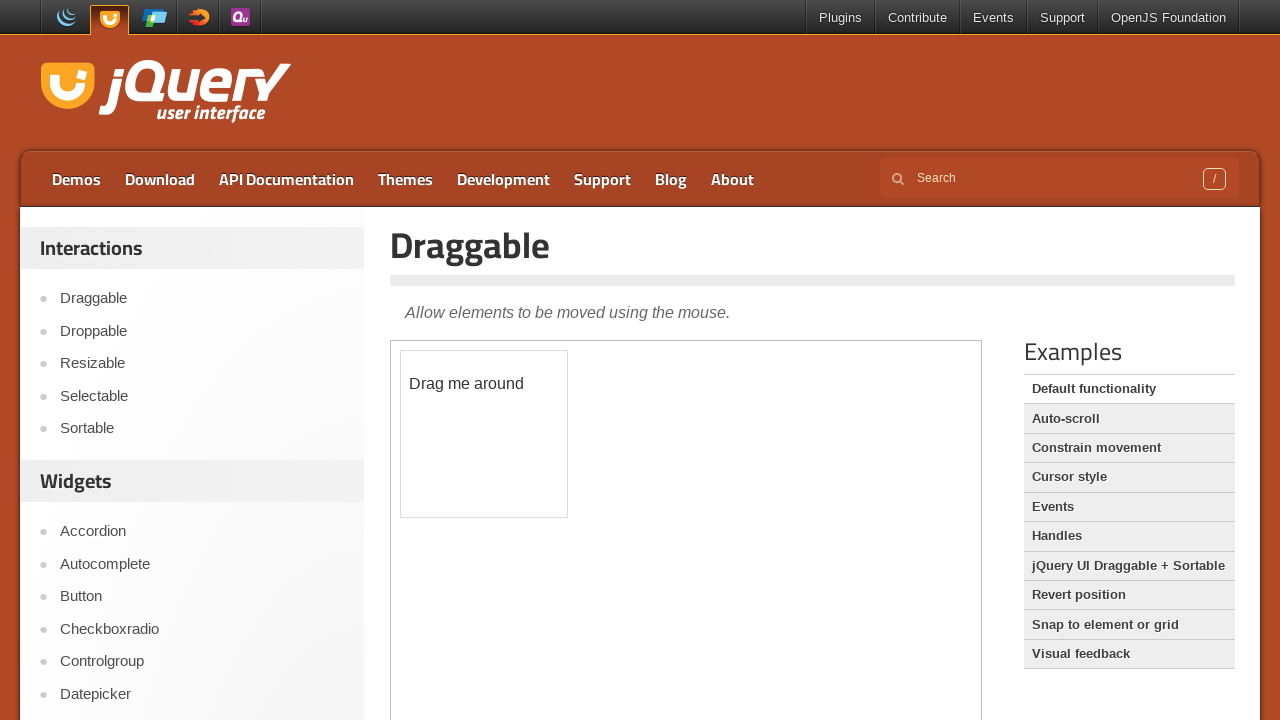

Pressed mouse button down on the draggable element at (484, 434)
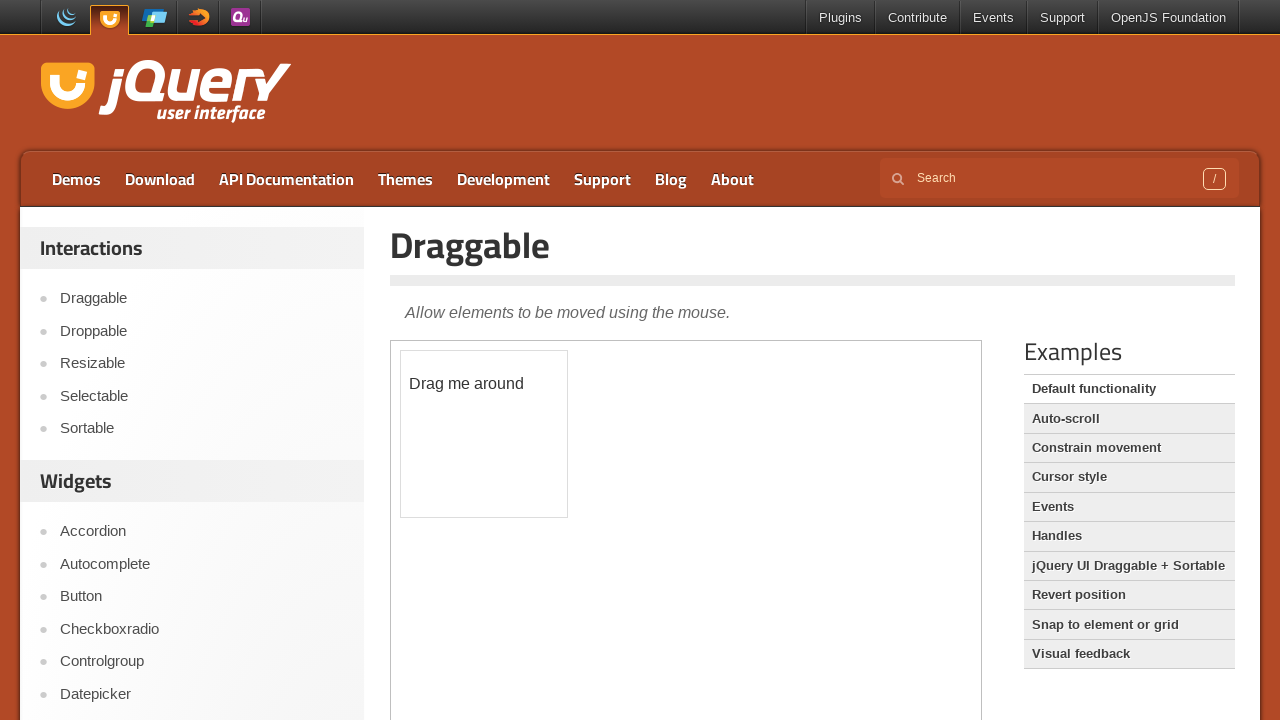

Dragged element 100 pixels right and 100 pixels down at (584, 534)
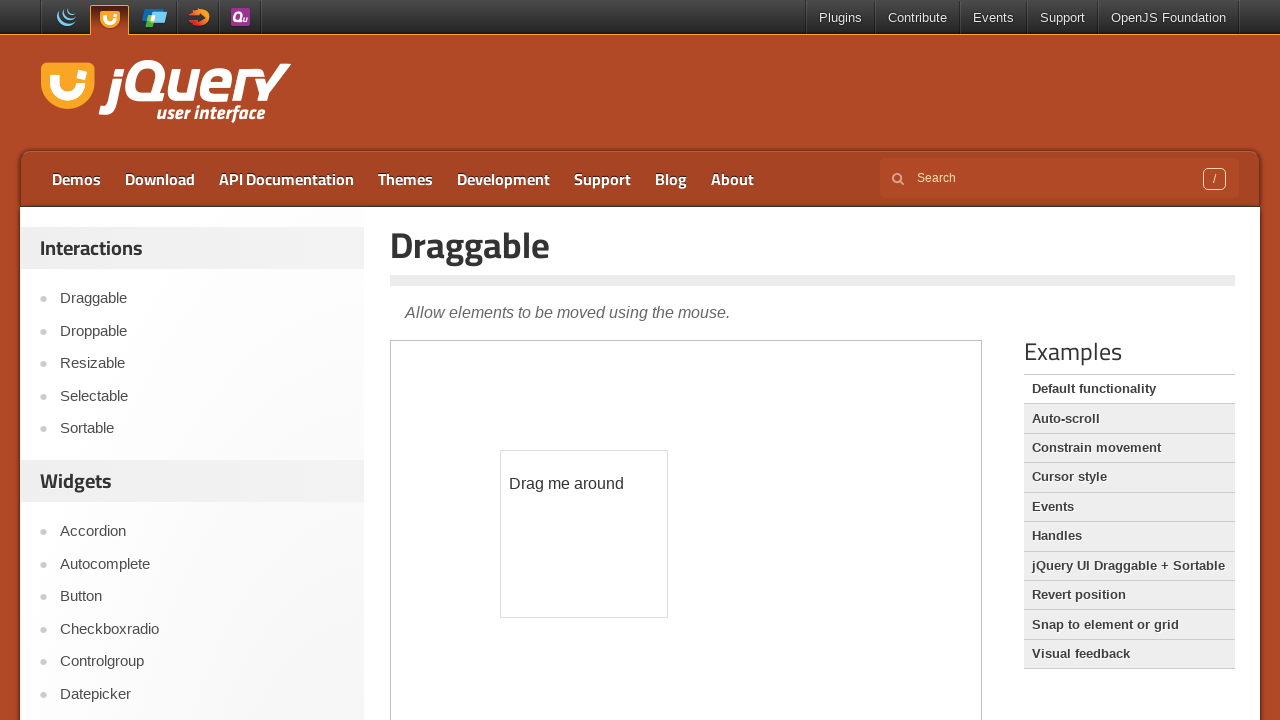

Released mouse button to complete the drag operation at (584, 534)
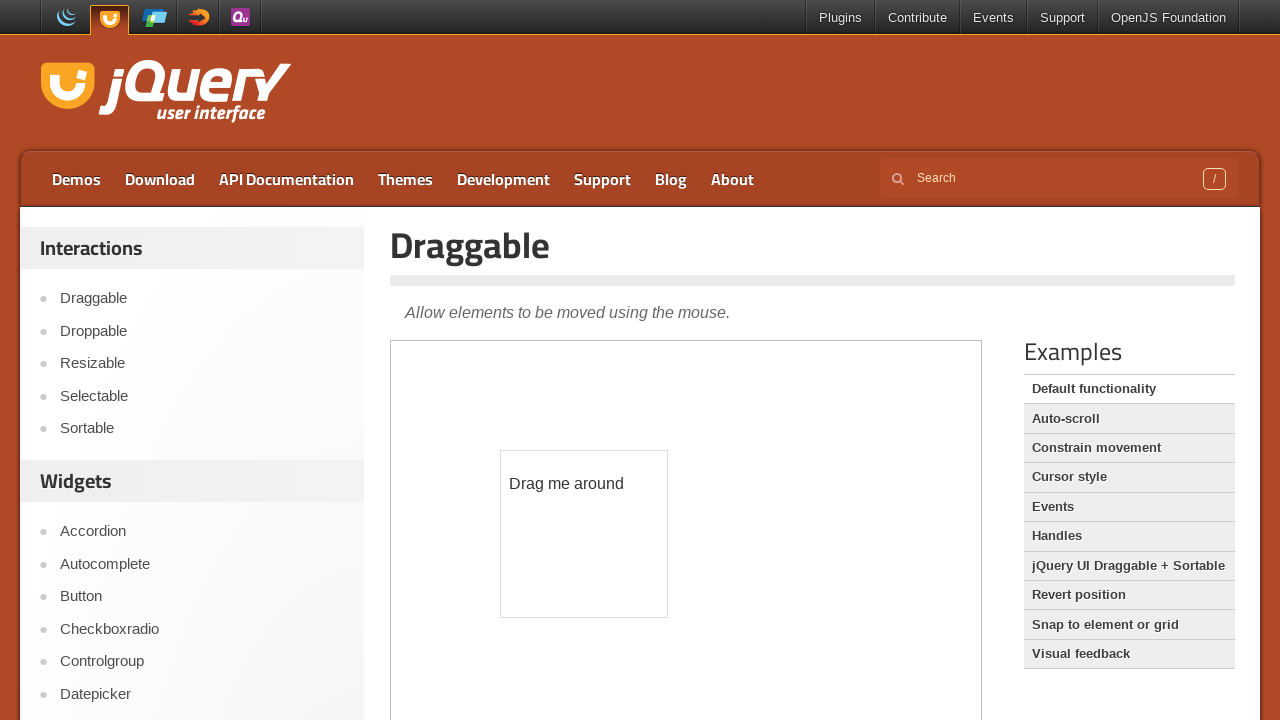

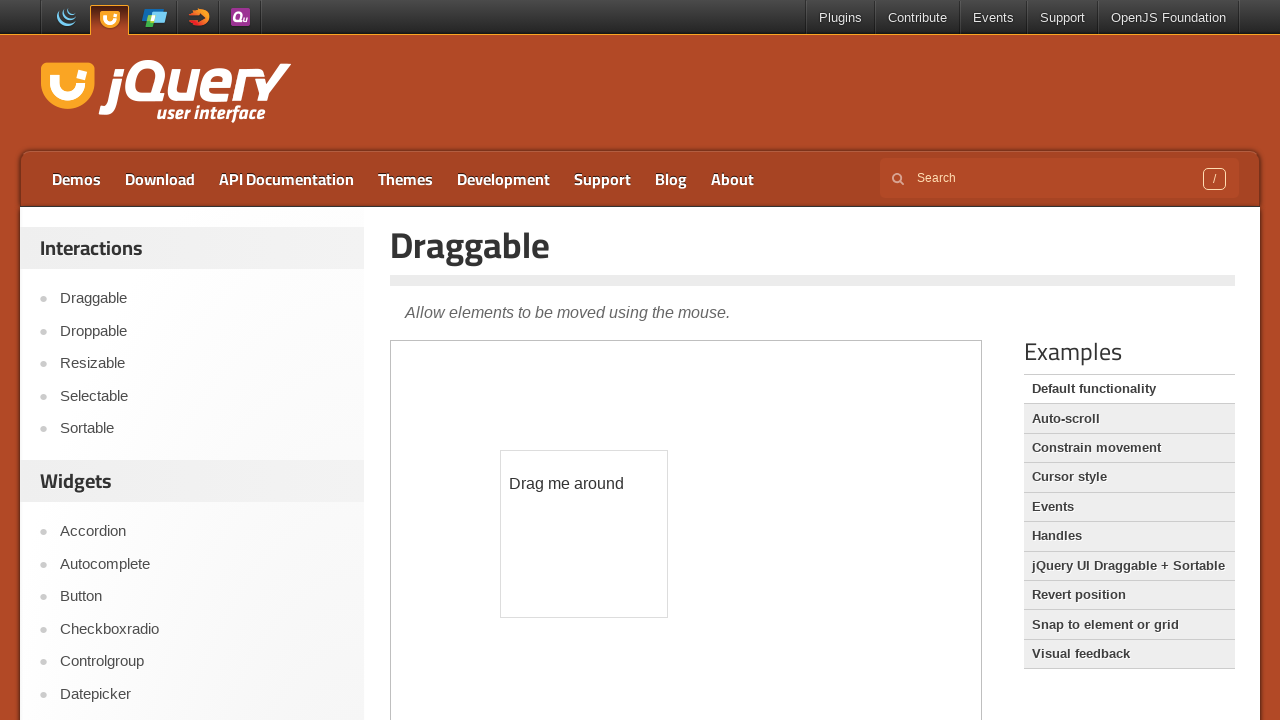